Tests JavaScript alert and confirm dialog handling by entering a name, triggering an alert, verifying the text, accepting it, then triggering a confirm dialog and dismissing it

Starting URL: https://rahulshettyacademy.com/AutomationPractice/

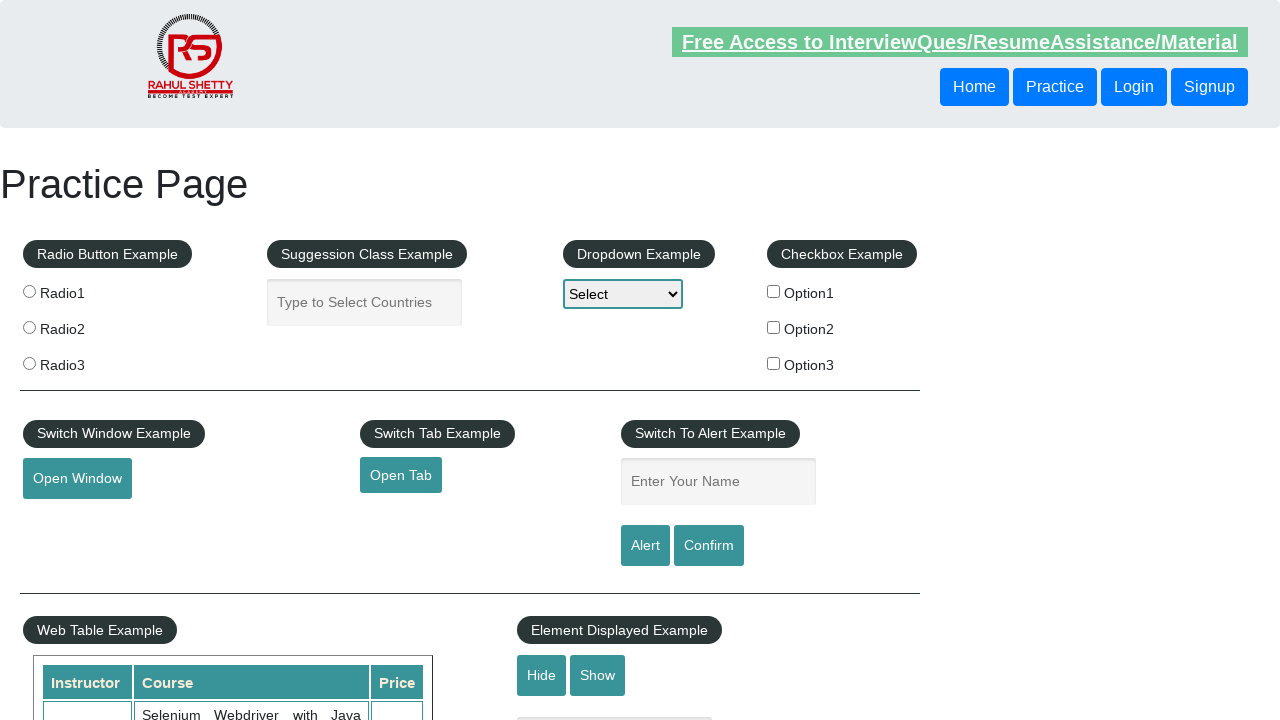

Navigated to AutomationPractice page
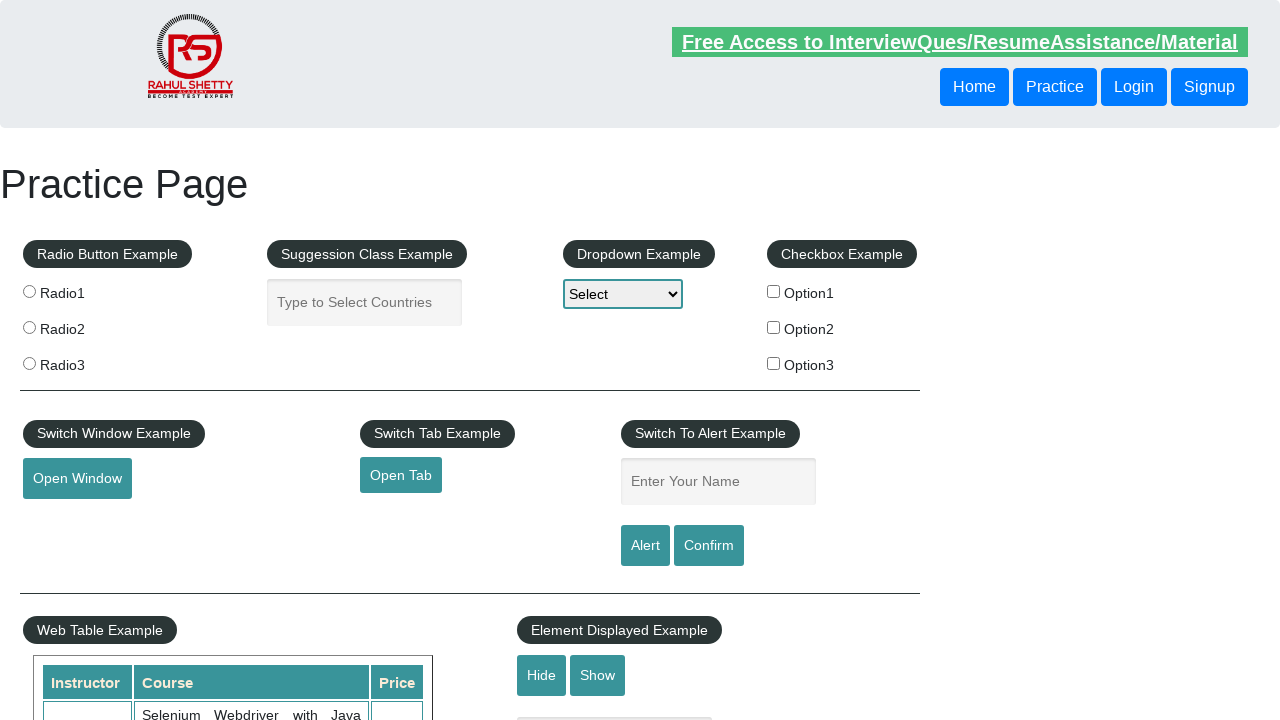

Filled name field with 'Ashutosh' on #name
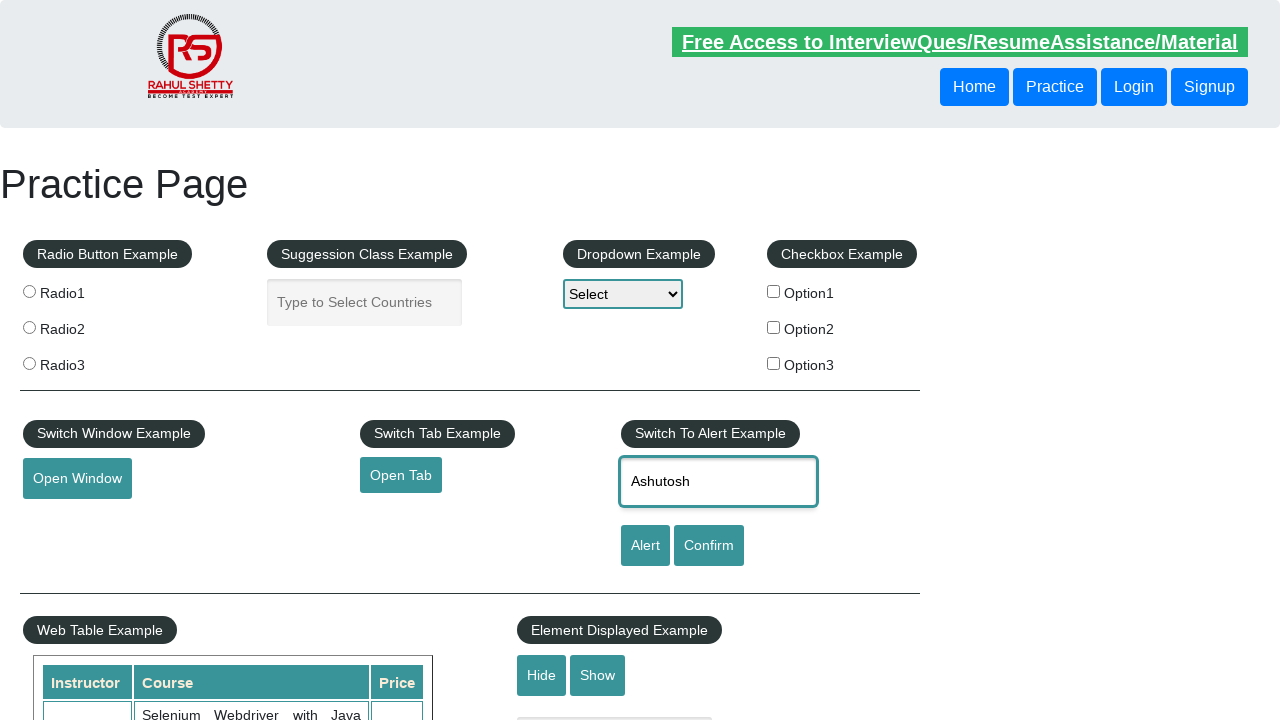

Clicked alert button to trigger JavaScript alert at (645, 546) on #alertbtn
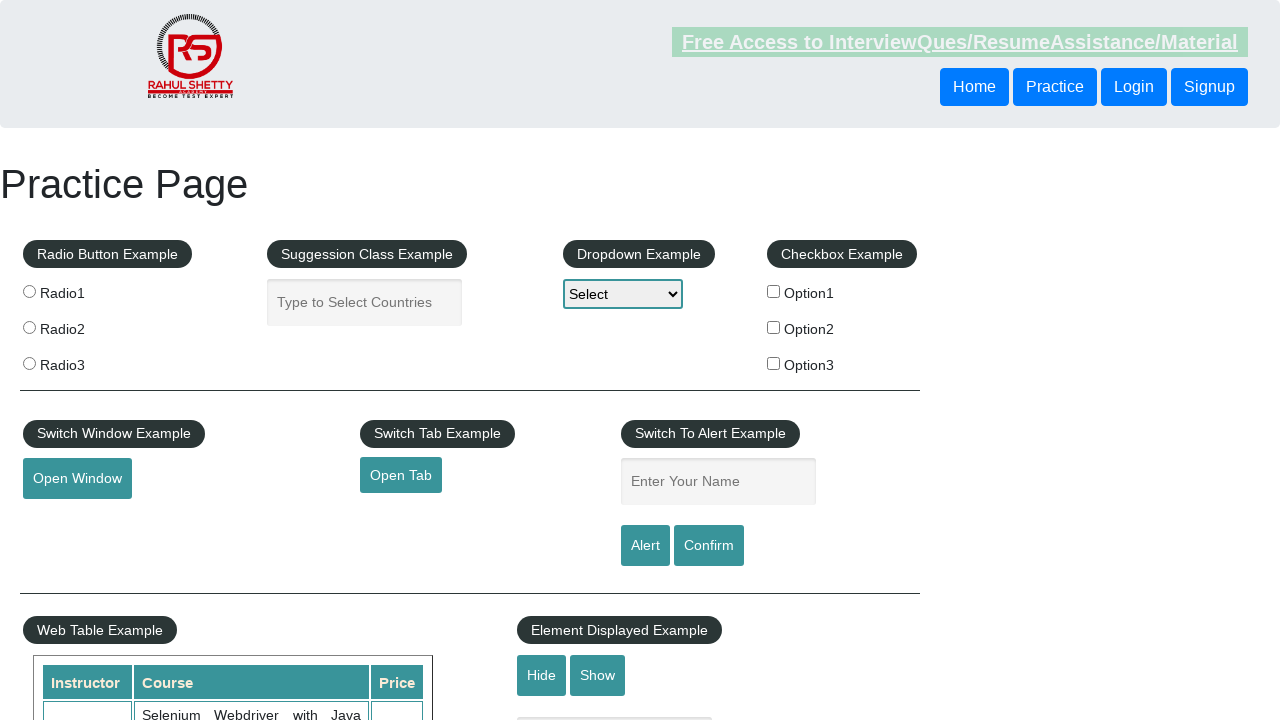

Alert dialog accepted
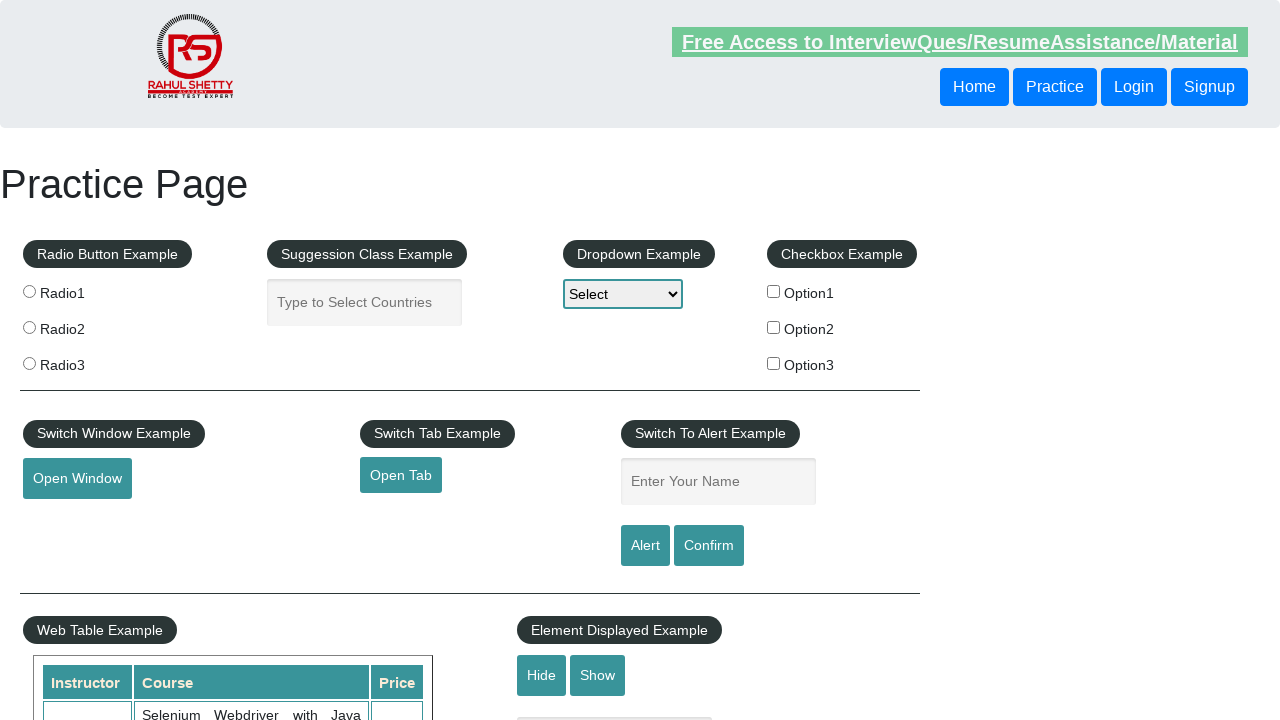

Waited 500ms for alert to be fully processed
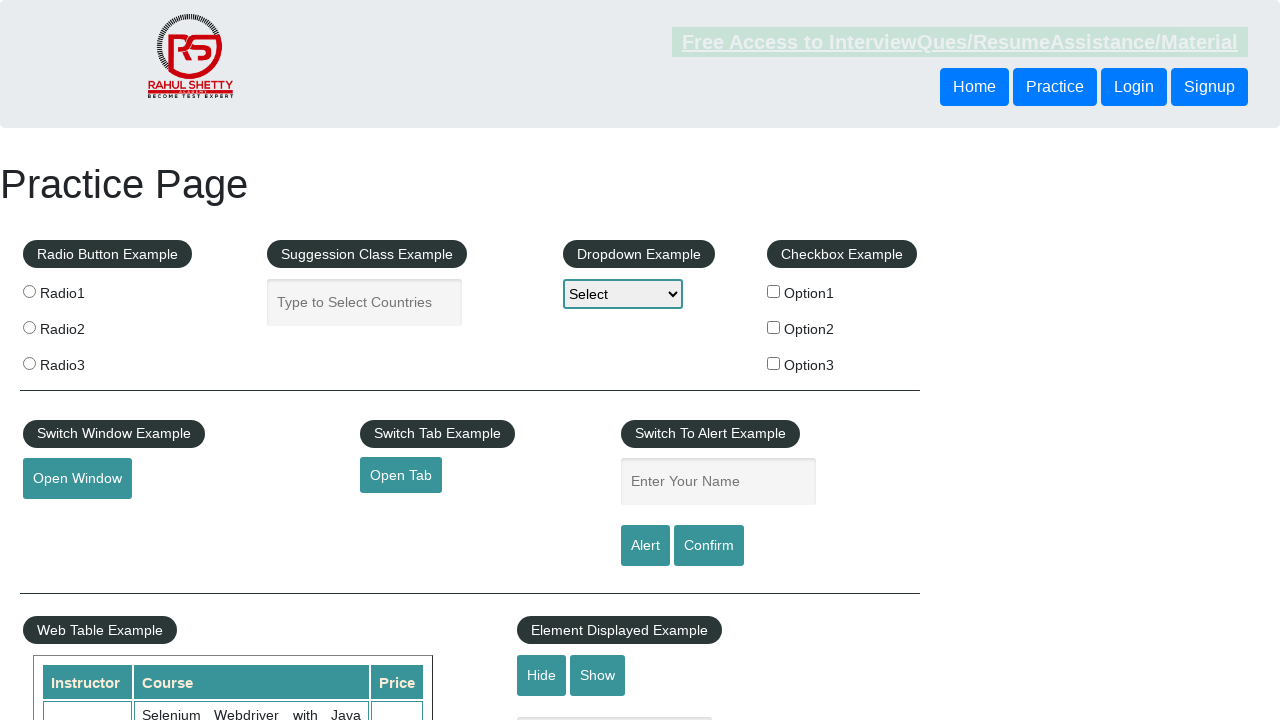

Clicked confirm button to trigger confirm dialog at (709, 546) on #confirmbtn
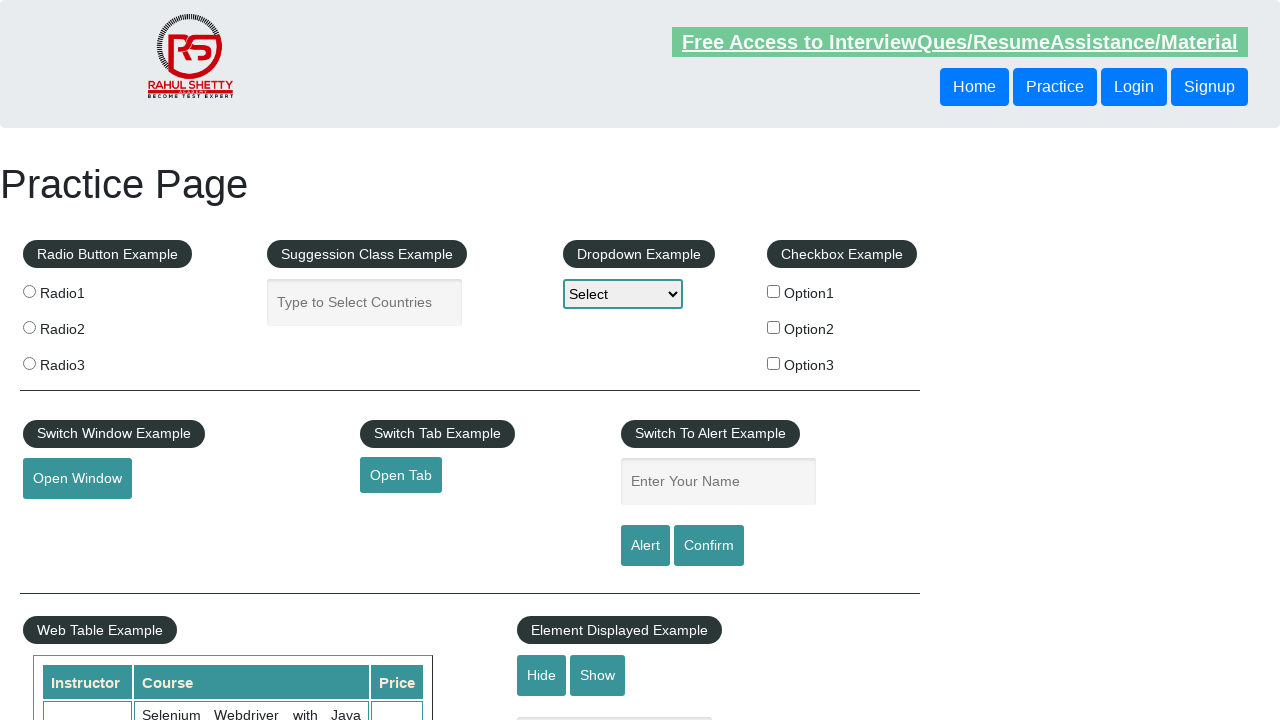

Confirm dialog dismissed
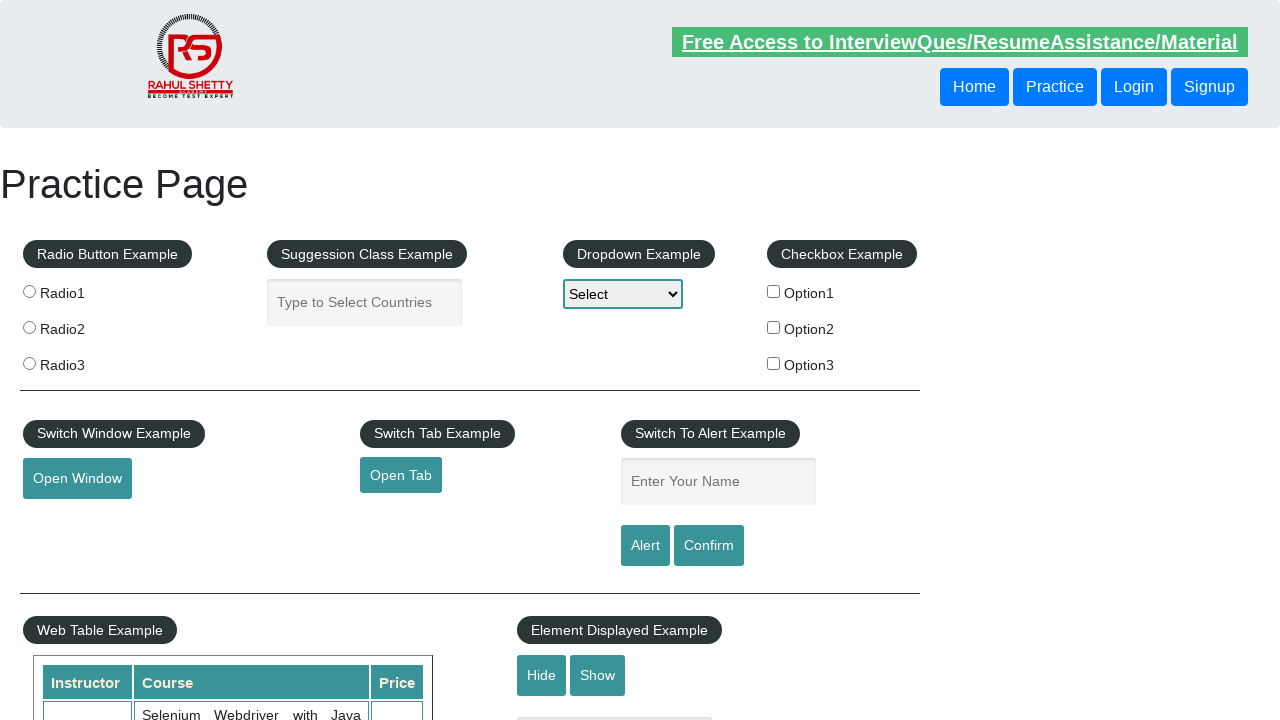

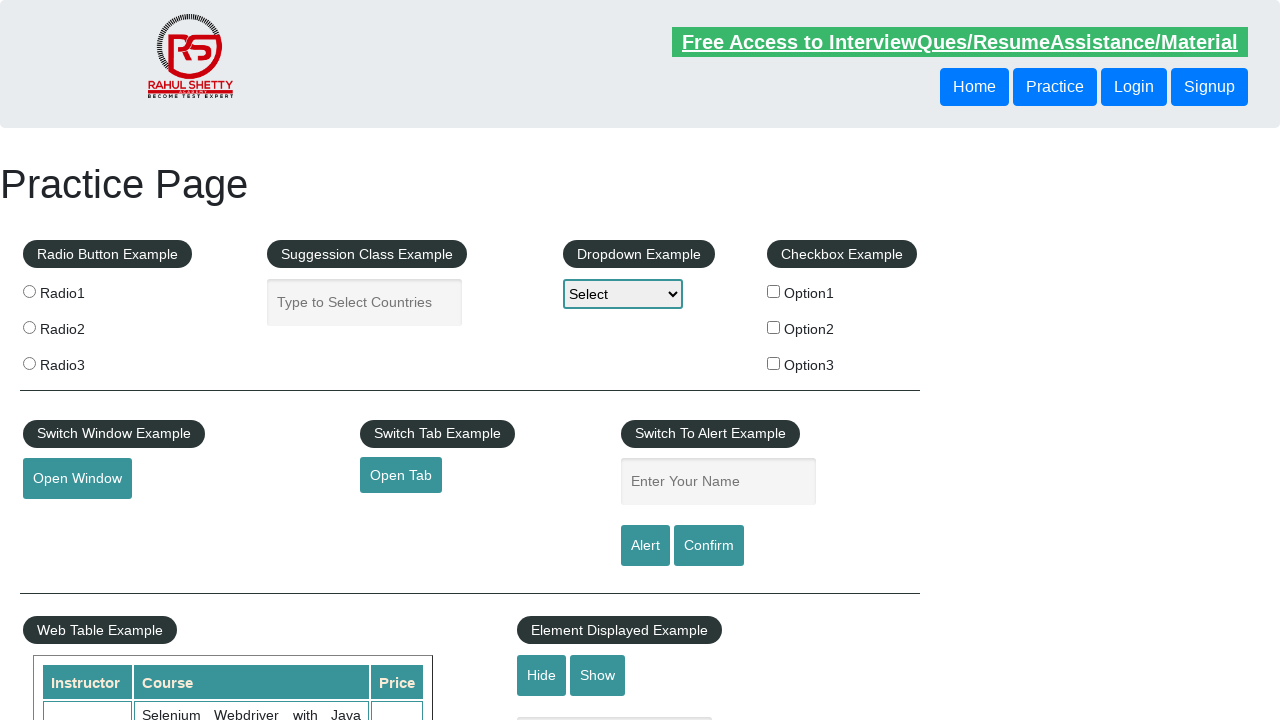